Waits for a specific price to appear, clicks a booking button, solves a mathematical calculation, and submits the answer

Starting URL: http://suninjuly.github.io/explicit_wait2.html

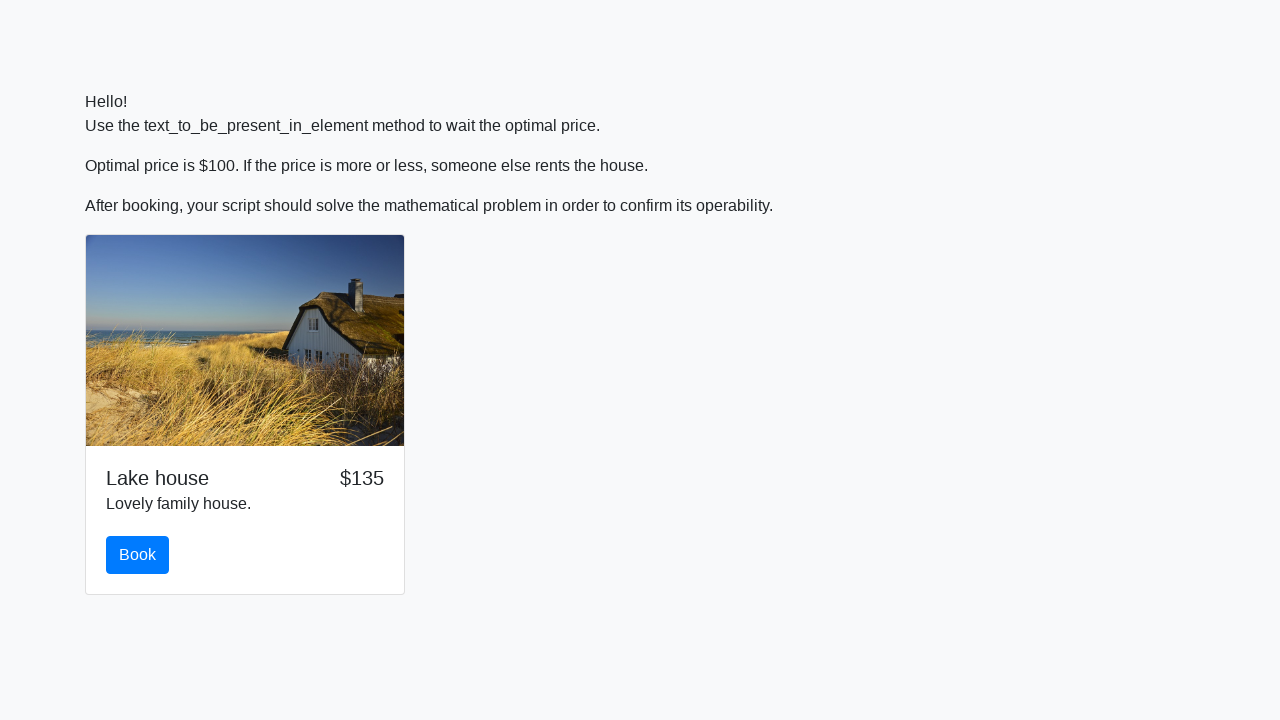

Waited for price to appear as $100
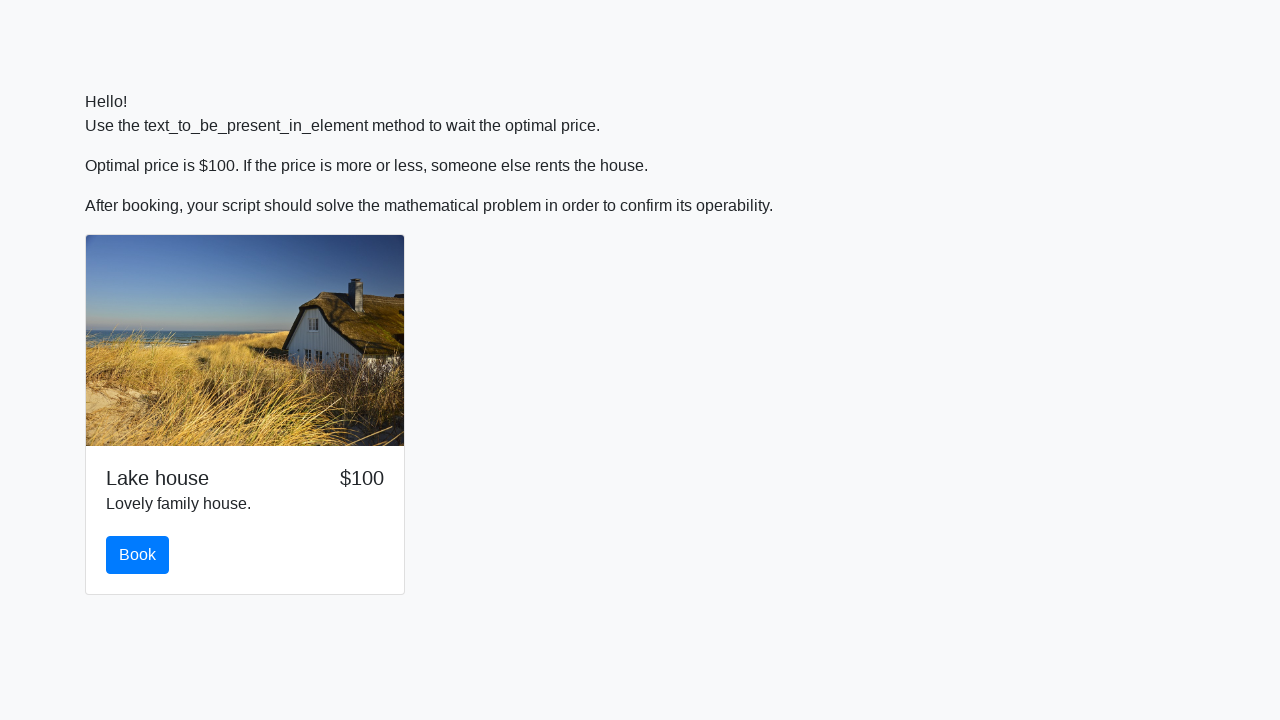

Clicked the book button at (138, 555) on #book
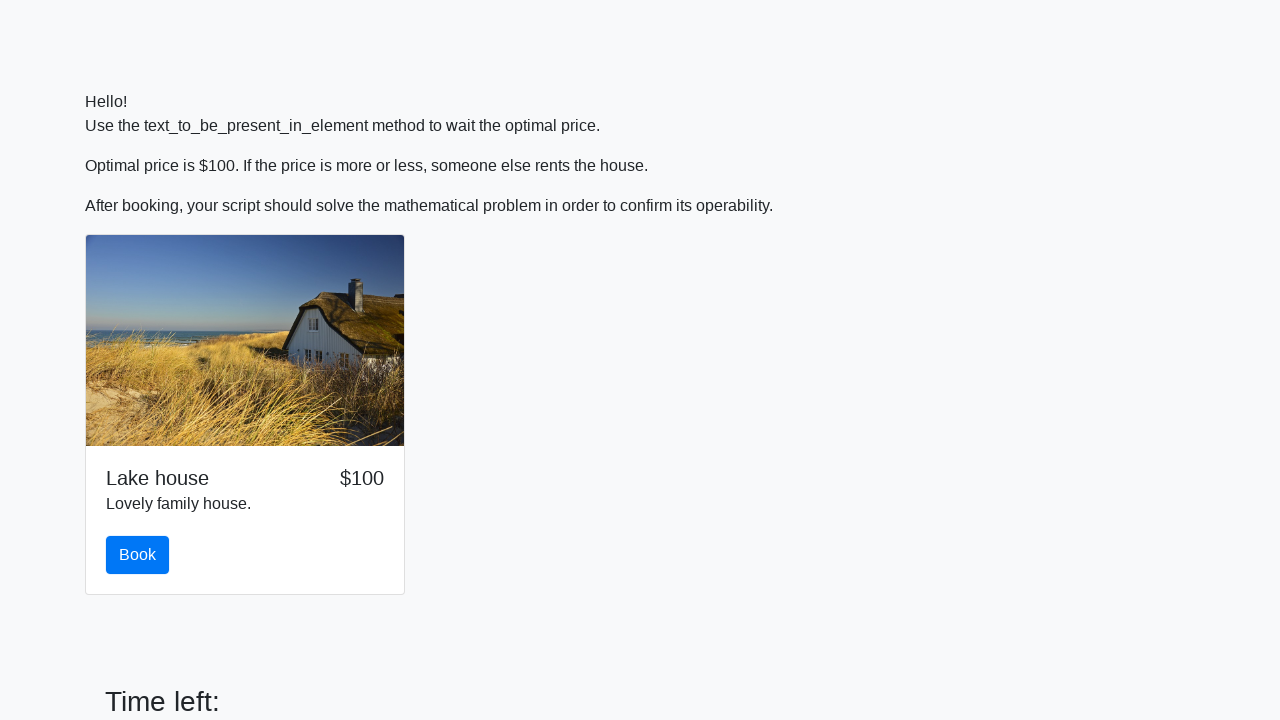

Retrieved input value for calculation: 85
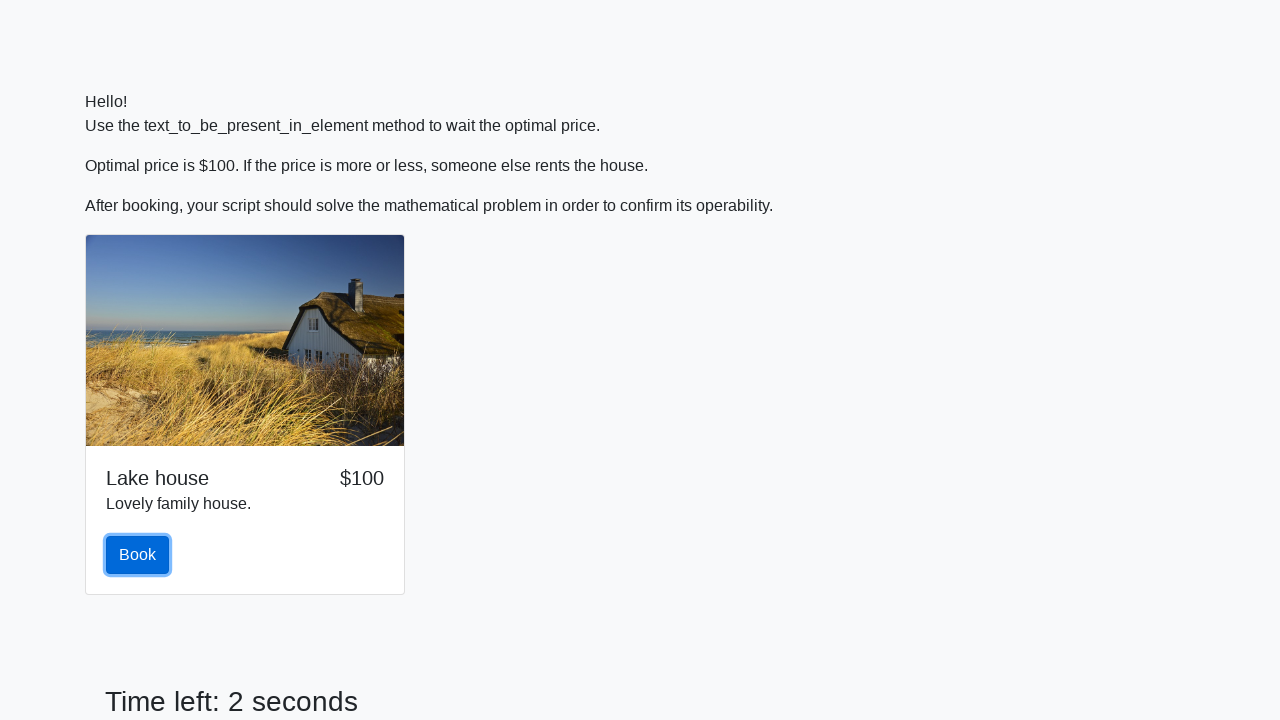

Calculated answer: 0.7480649323658943
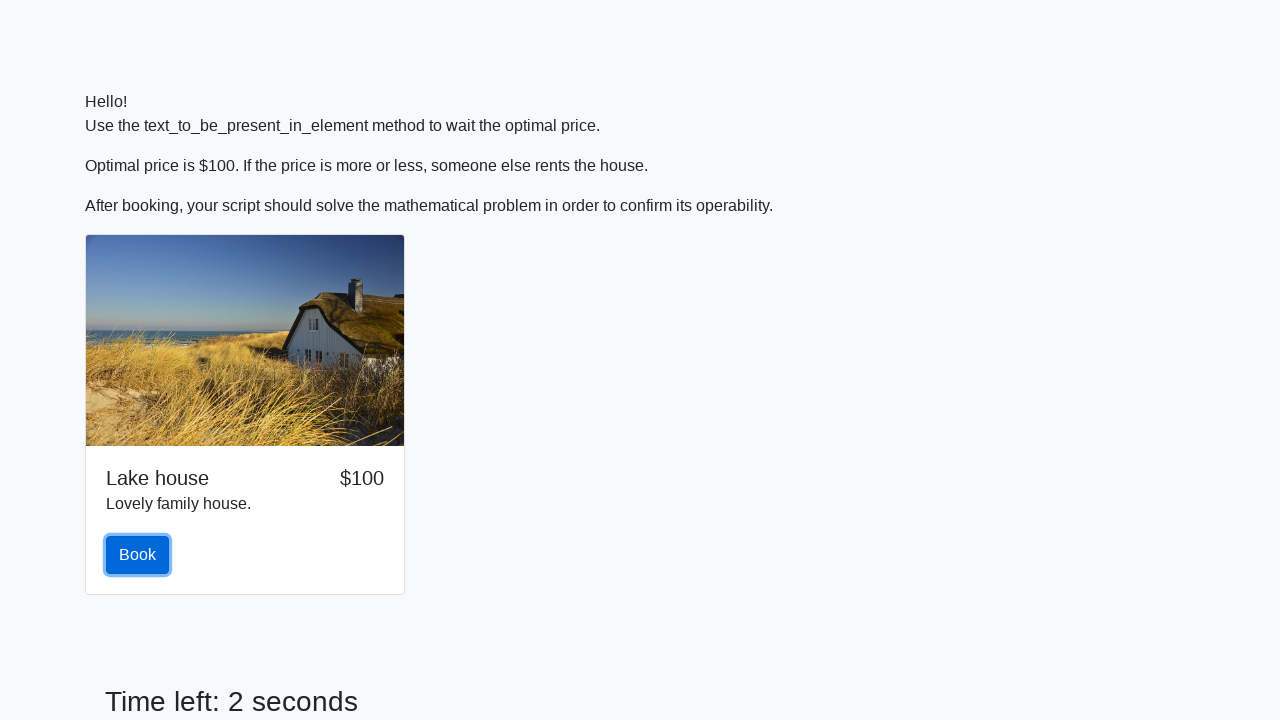

Filled the answer in the form field on .form-control
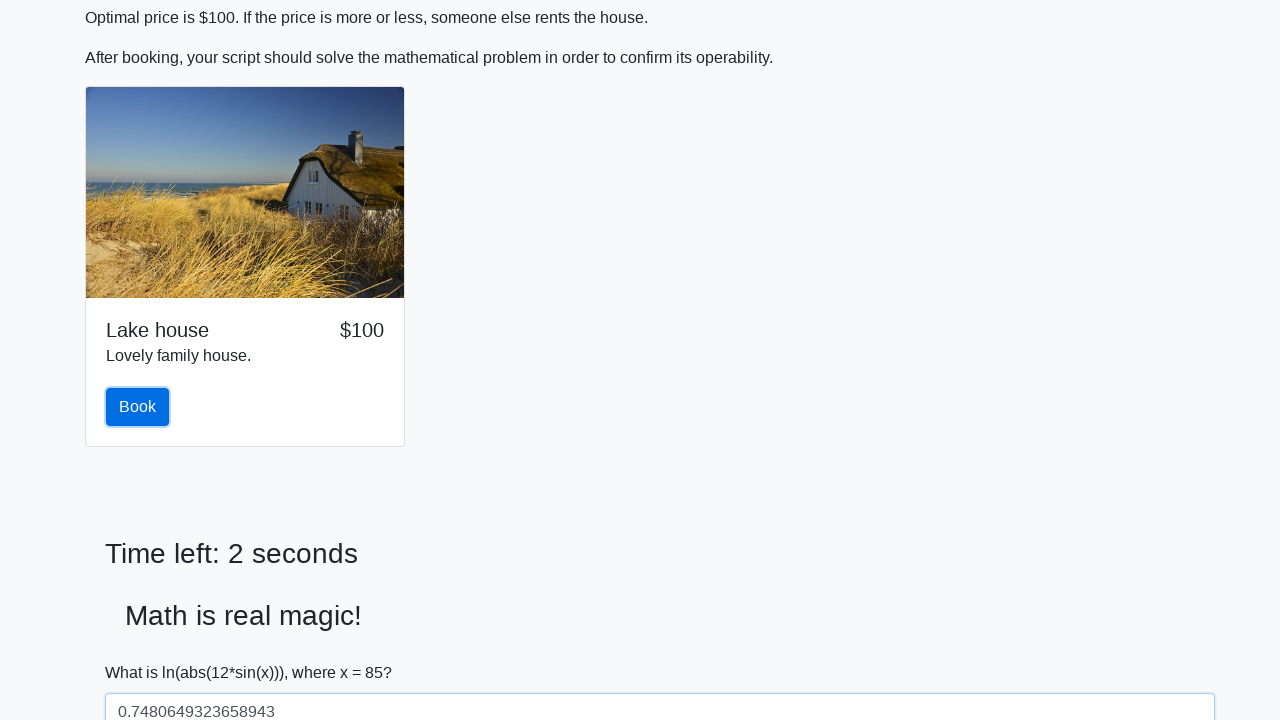

Clicked the solve button to submit the answer at (143, 651) on #solve
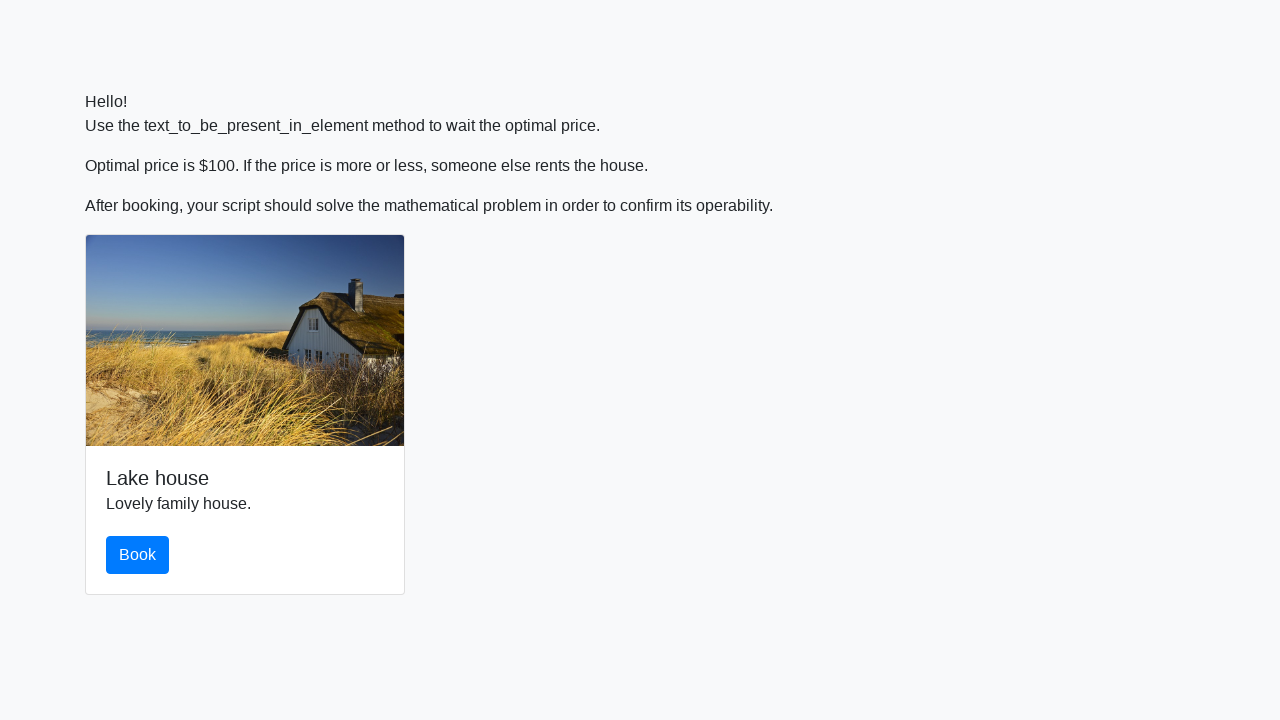

Waited 1 second for result to process
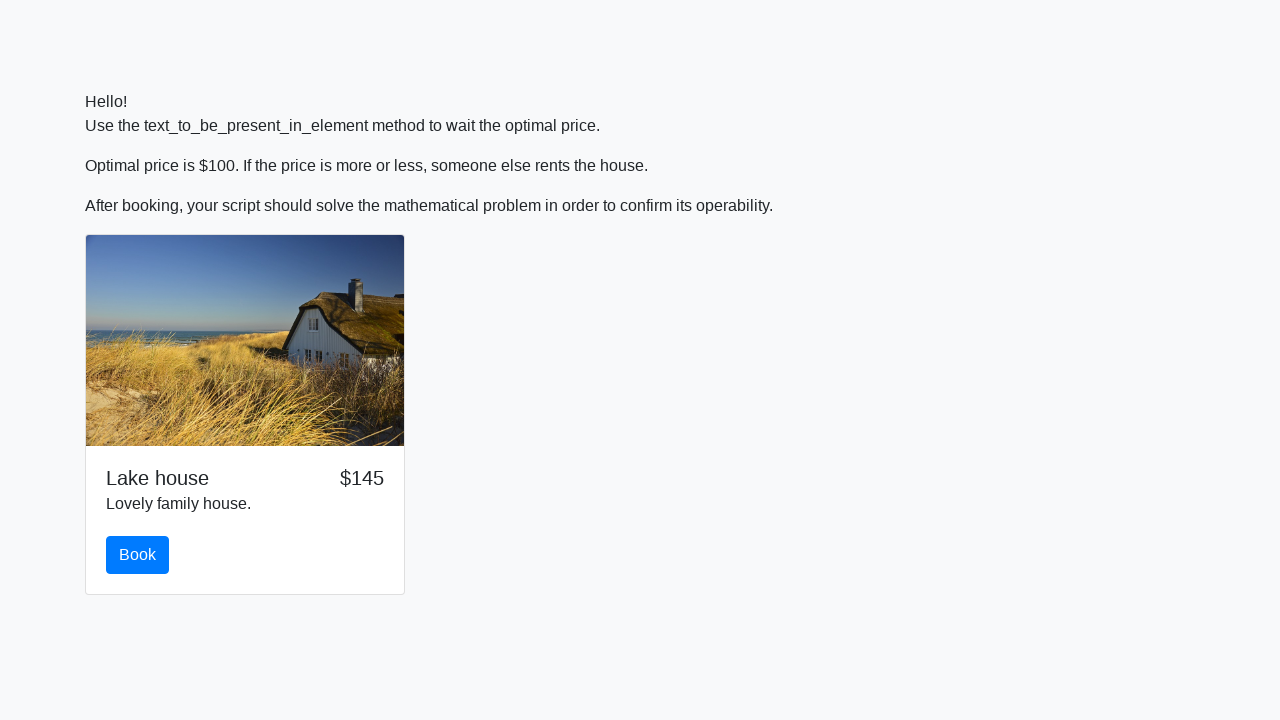

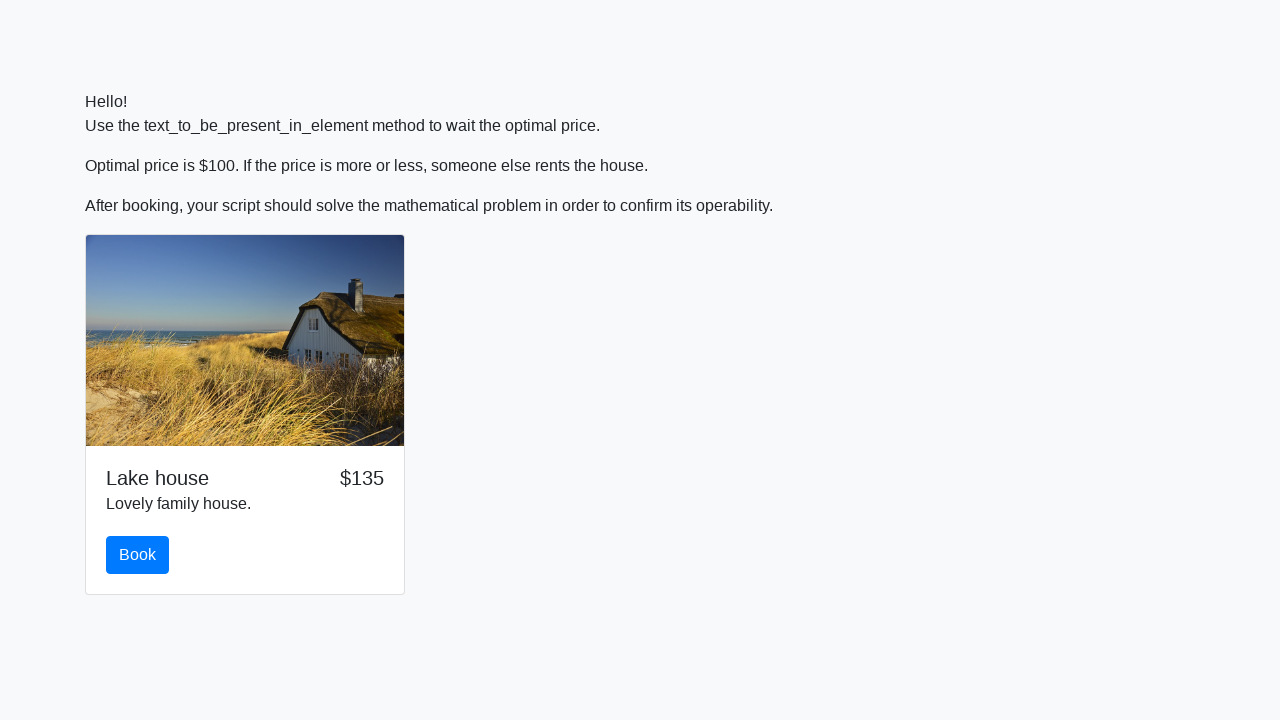